Tests search with select dropdown functionality by navigating to the dropdown section and interacting with a searchable dropdown

Starting URL: https://demoapps.qspiders.com/

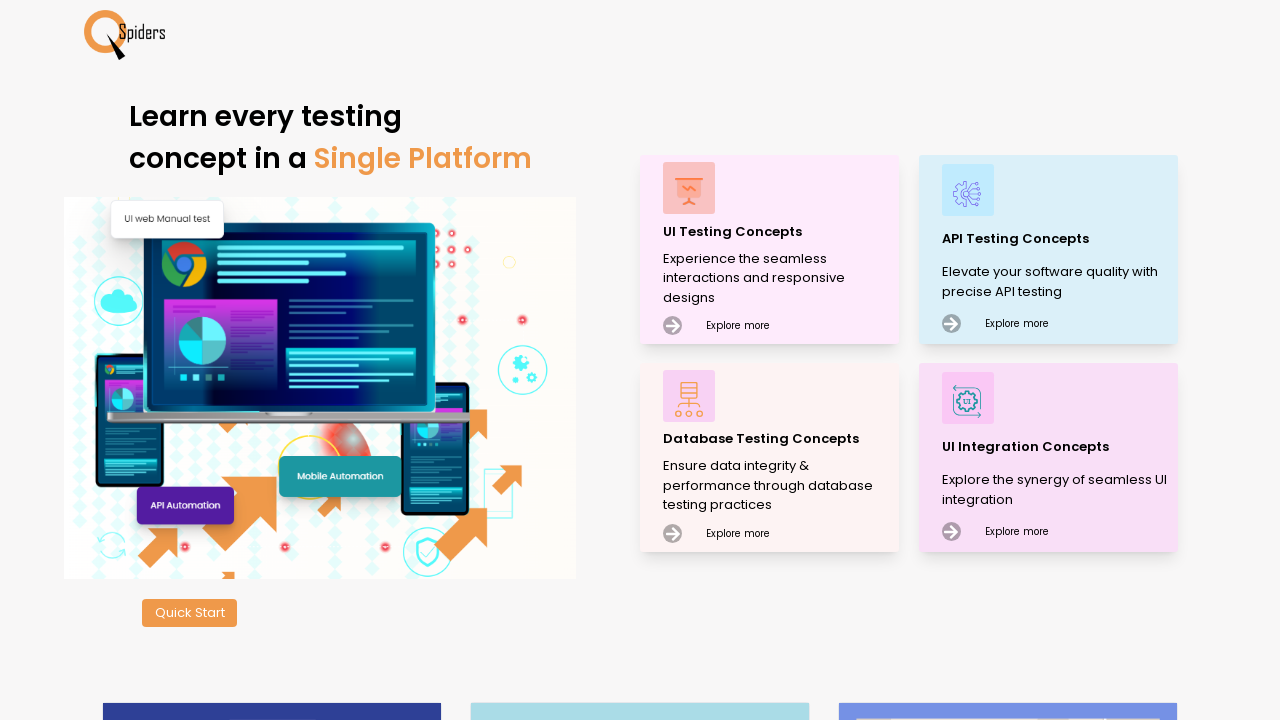

Clicked on UI Testing Concepts at (778, 232) on xpath=//p[text()='UI Testing Concepts']
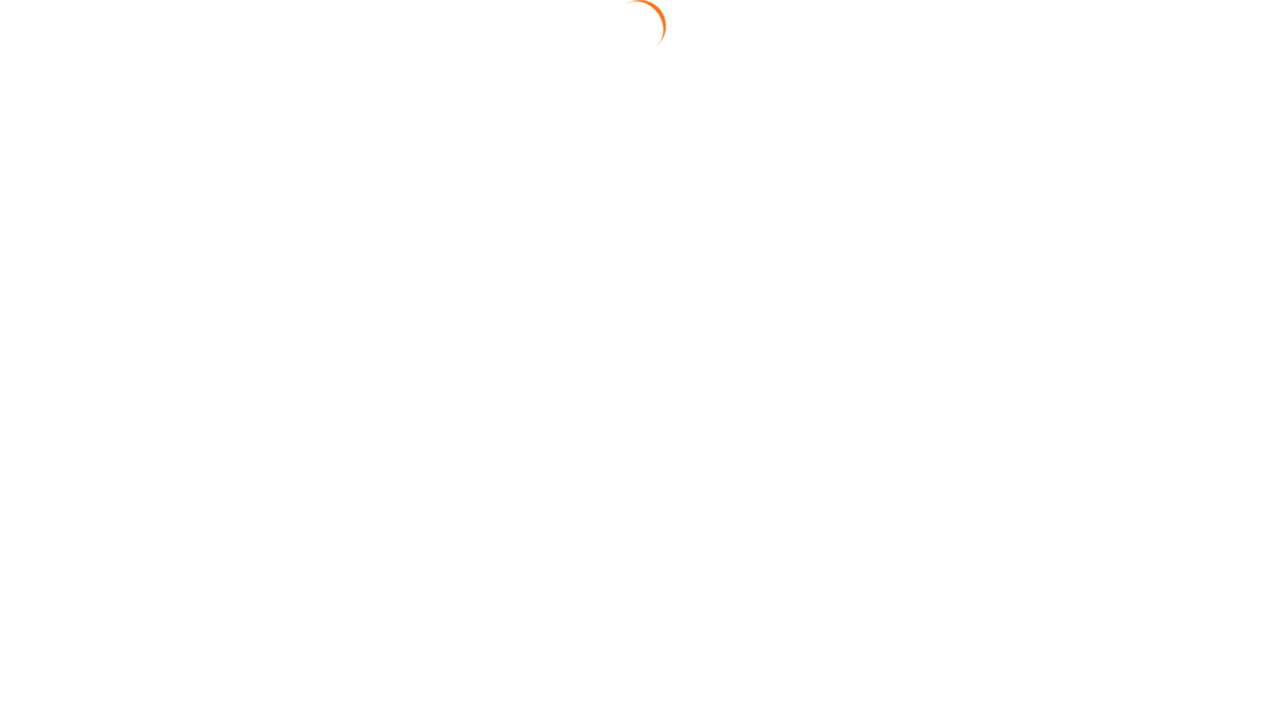

Clicked on Dropdown section at (52, 350) on xpath=//section[text()='Dropdown']
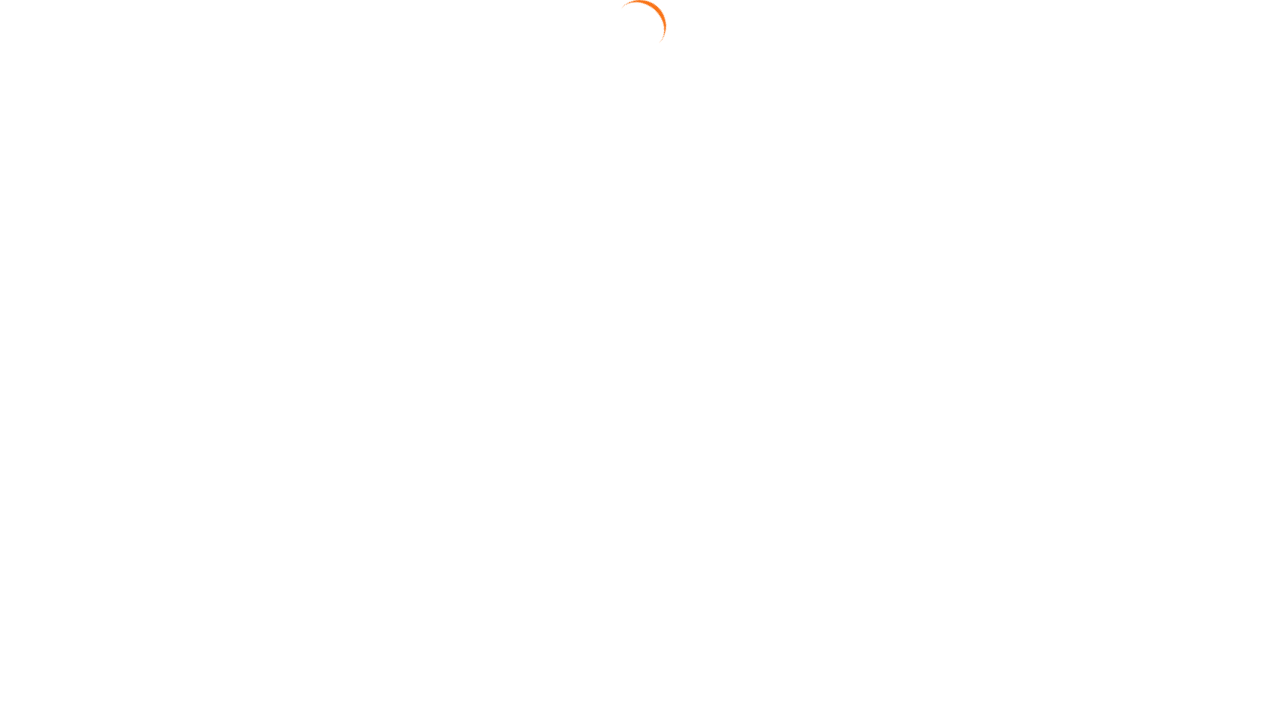

Clicked on Search With Select tab at (1171, 193) on xpath=//a[text()='Search With Select']
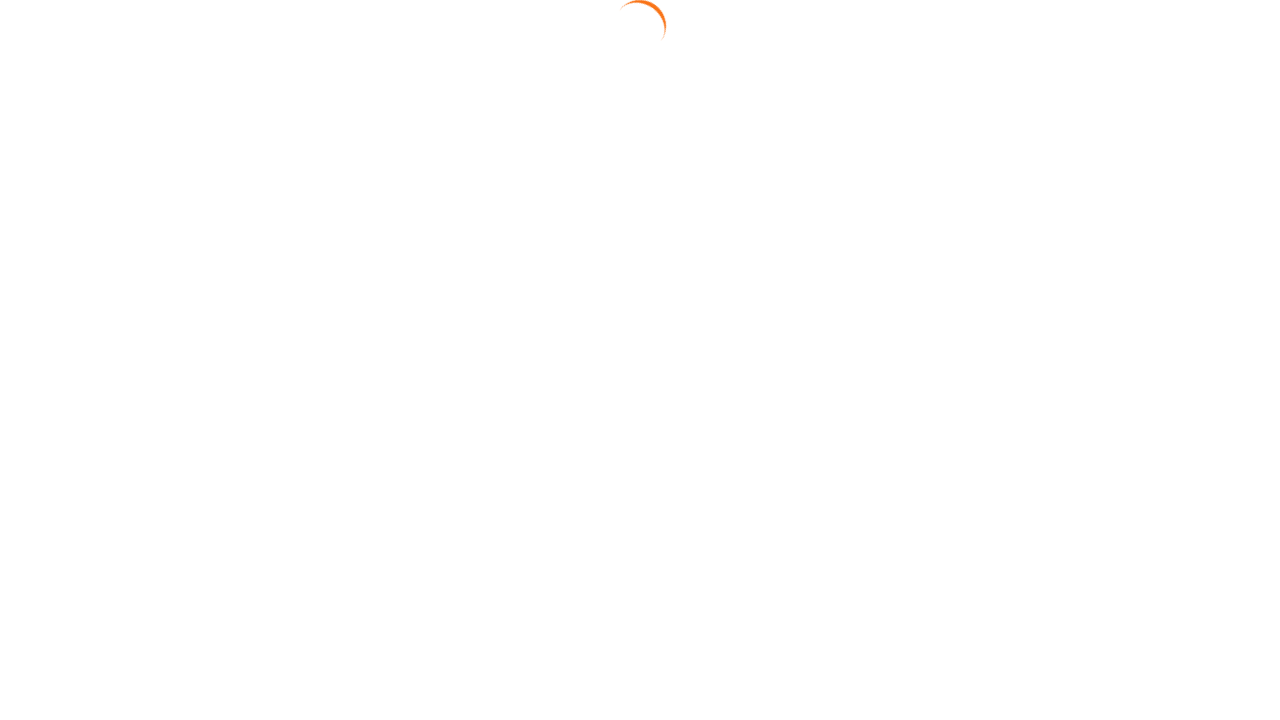

Clicked on the searchable dropdown at (884, 266) on (//div[@class=' css-hlgwow'])[2]
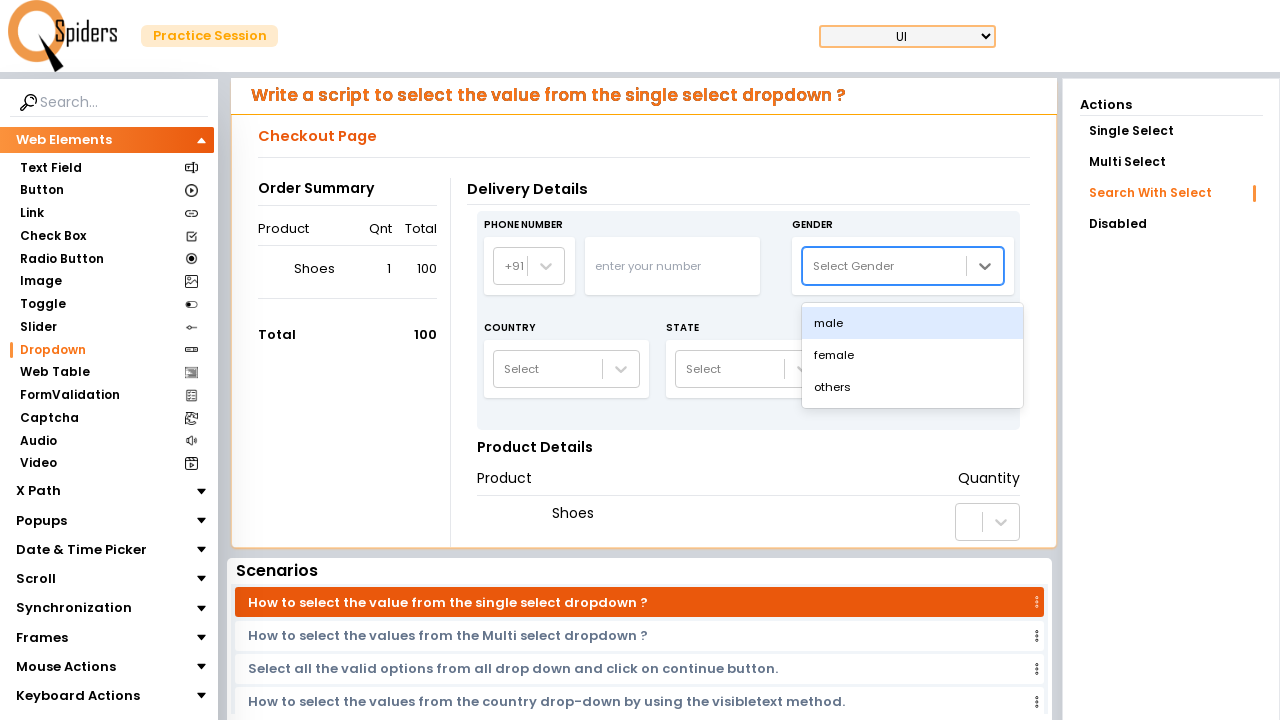

Pressed Enter to select the dropdown option
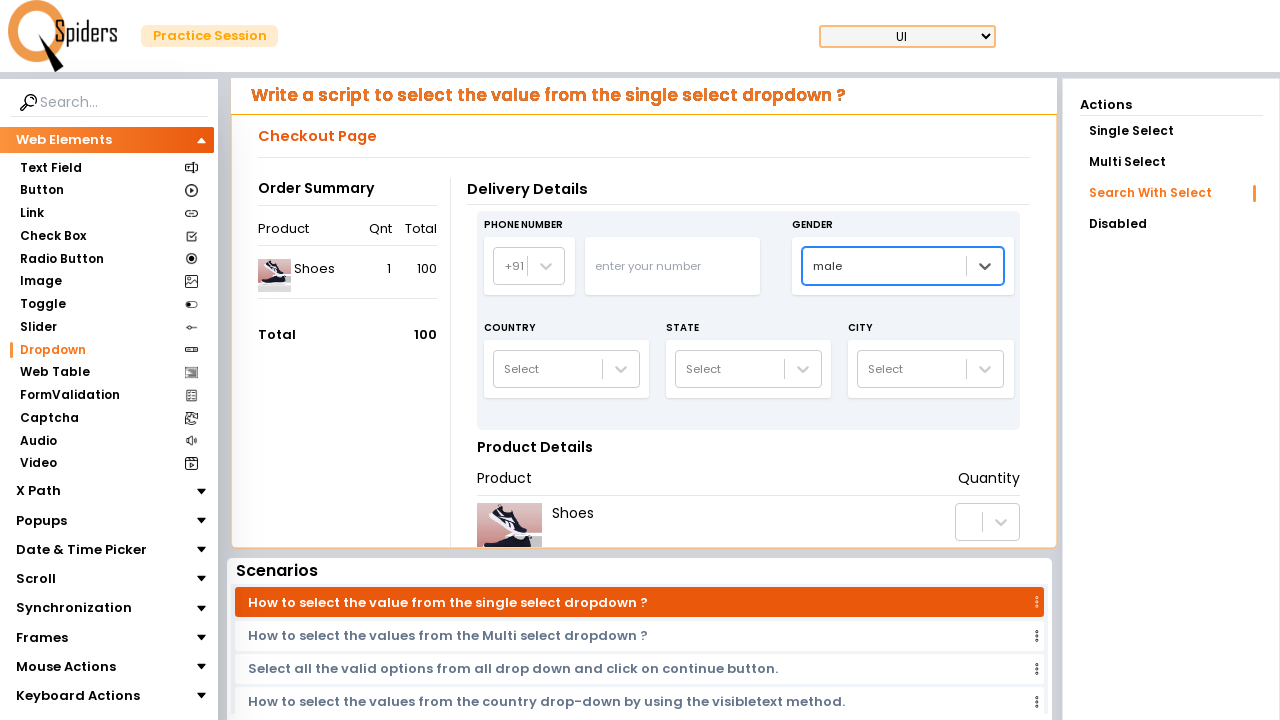

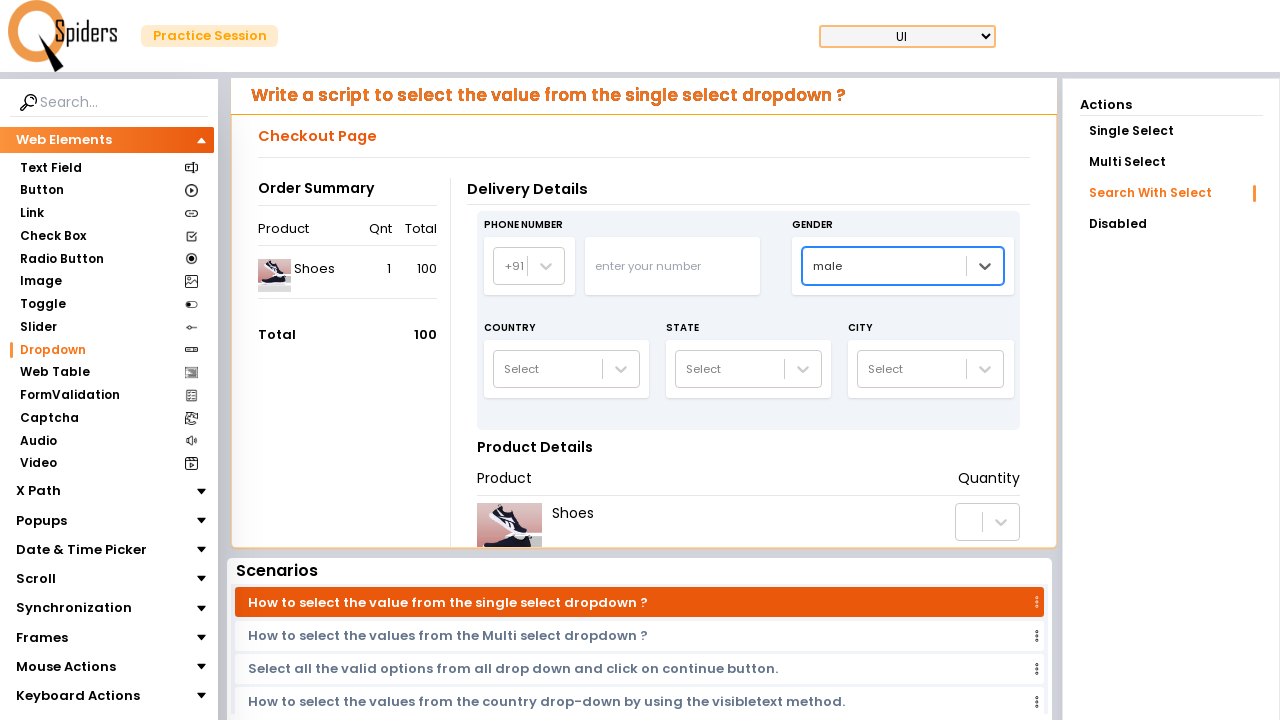